Tests the Back button on question 2 after filling in answers for question 1

Starting URL: https://shemsvcollege.github.io/Trivia/

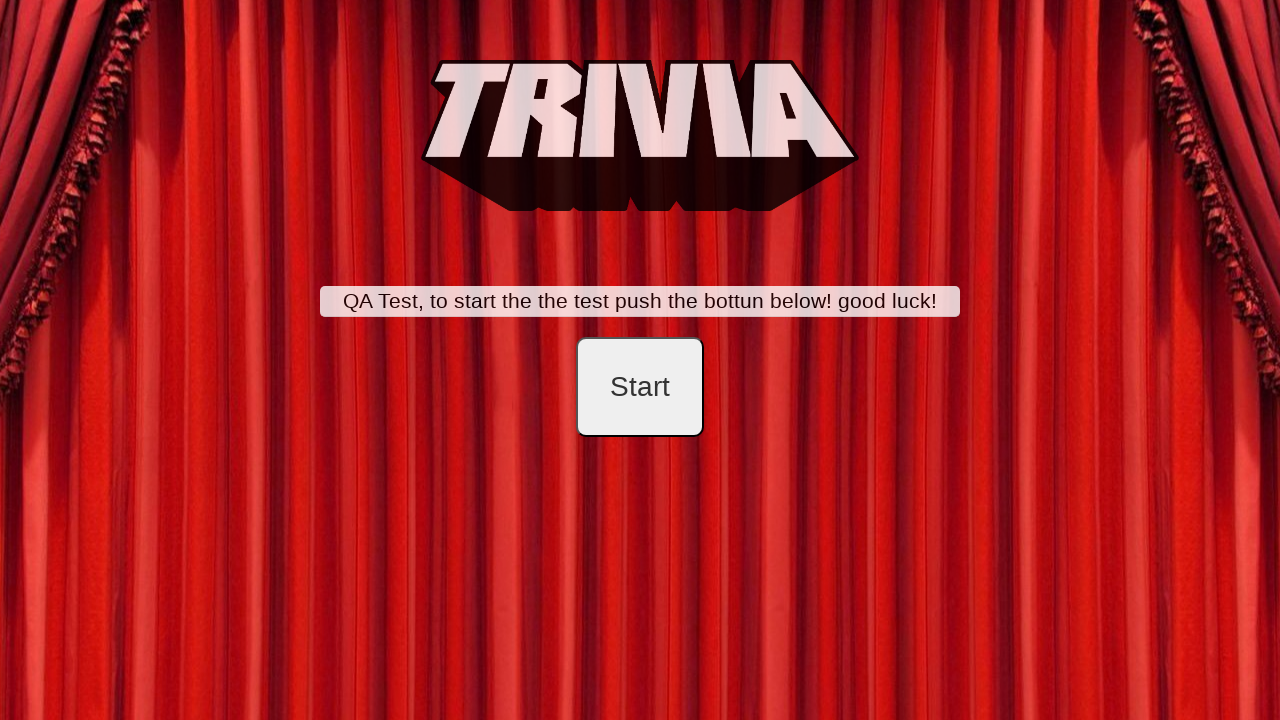

Clicked start button to begin trivia at (640, 387) on #startB
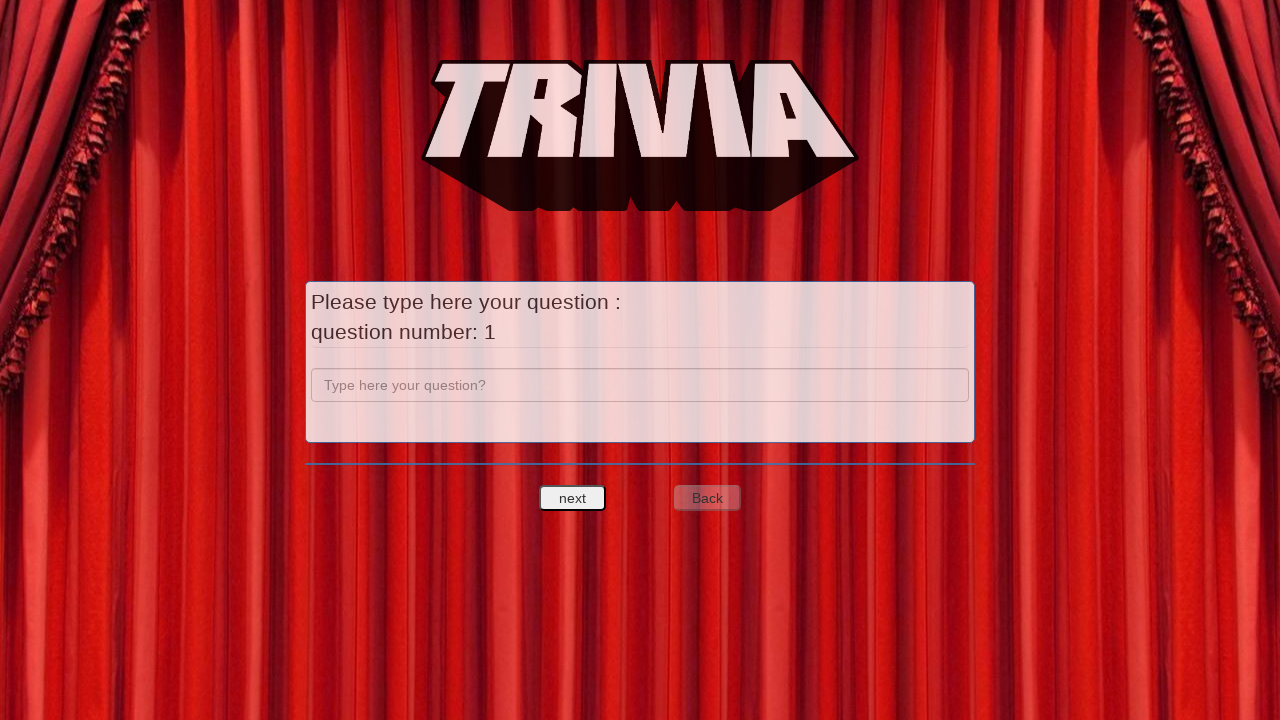

Filled in question 1 with answer 'a' on input[name='question']
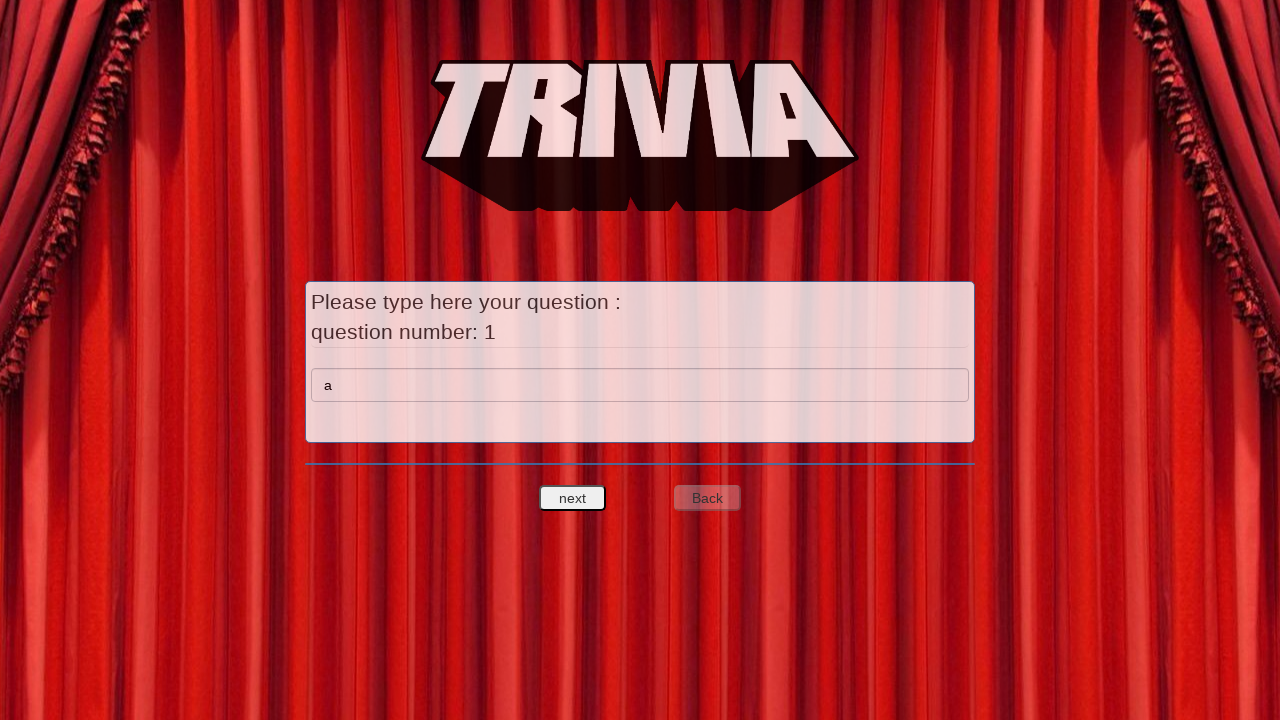

Clicked next button to proceed to question 1 answers at (573, 498) on #nextquest
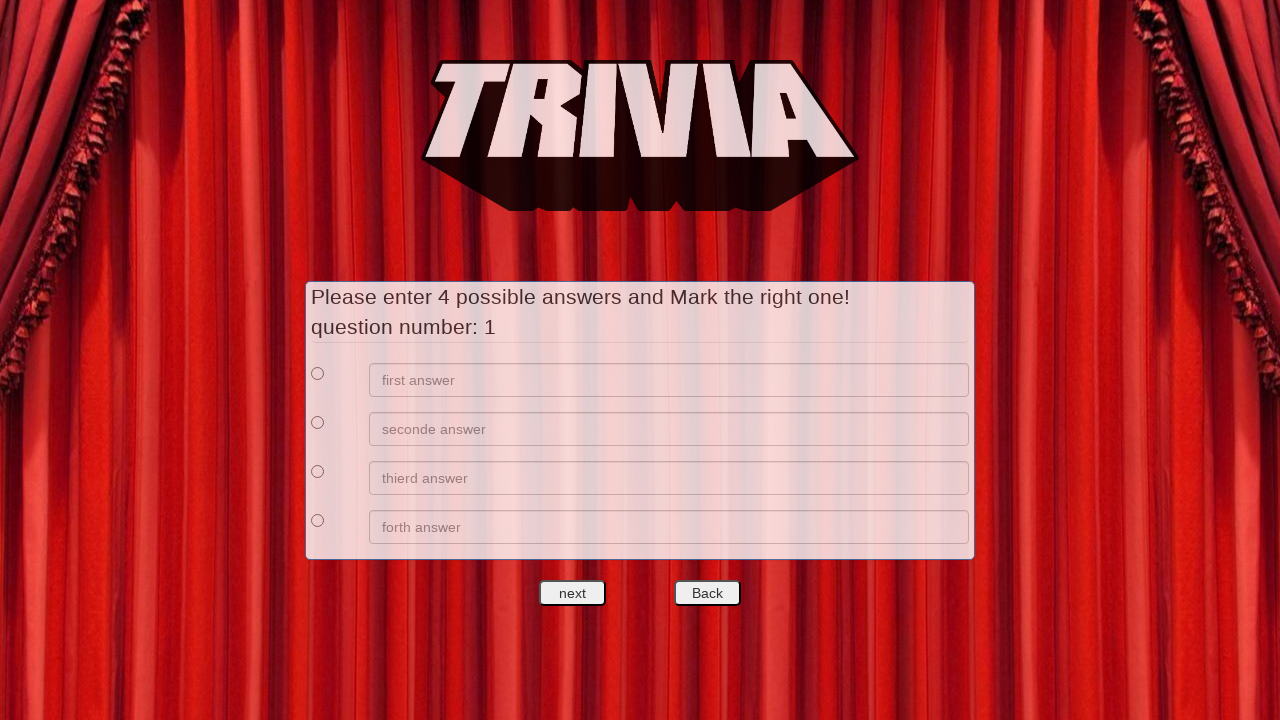

Filled in first answer option with 'a' on //*[@id='answers']/div[1]/div[2]/input
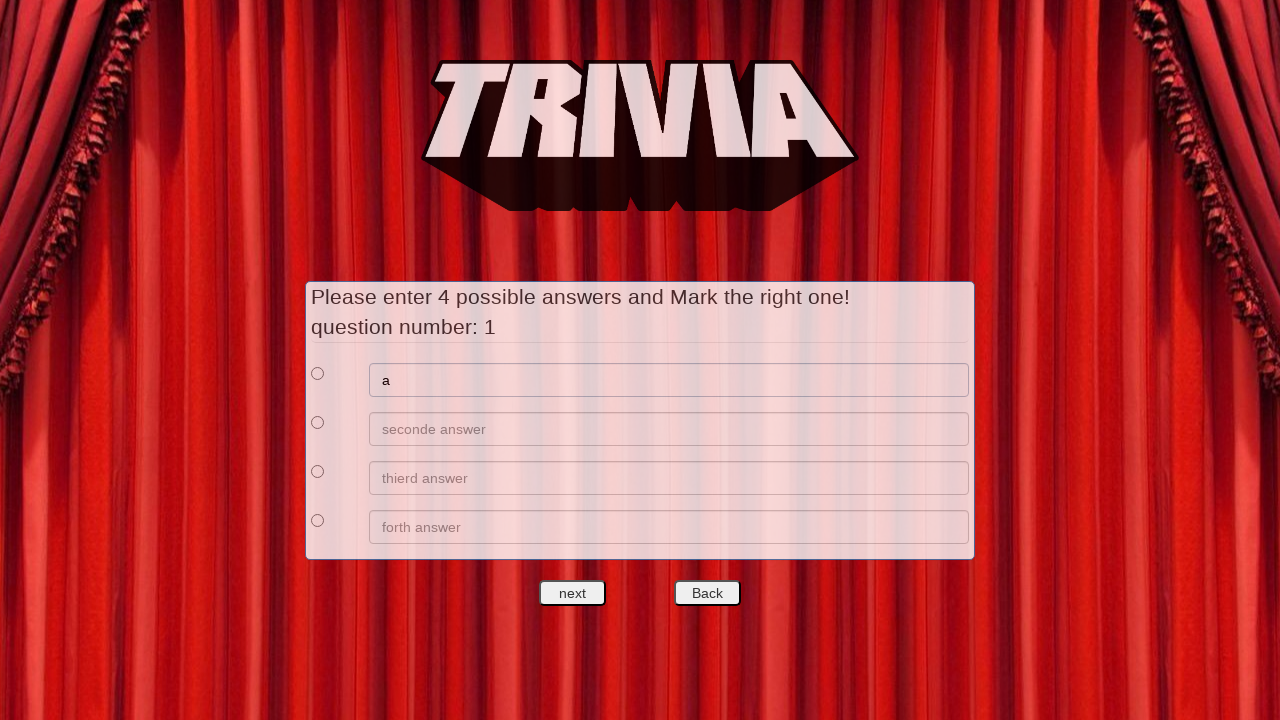

Filled in second answer option with 'b' on //*[@id='answers']/div[2]/div[2]/input
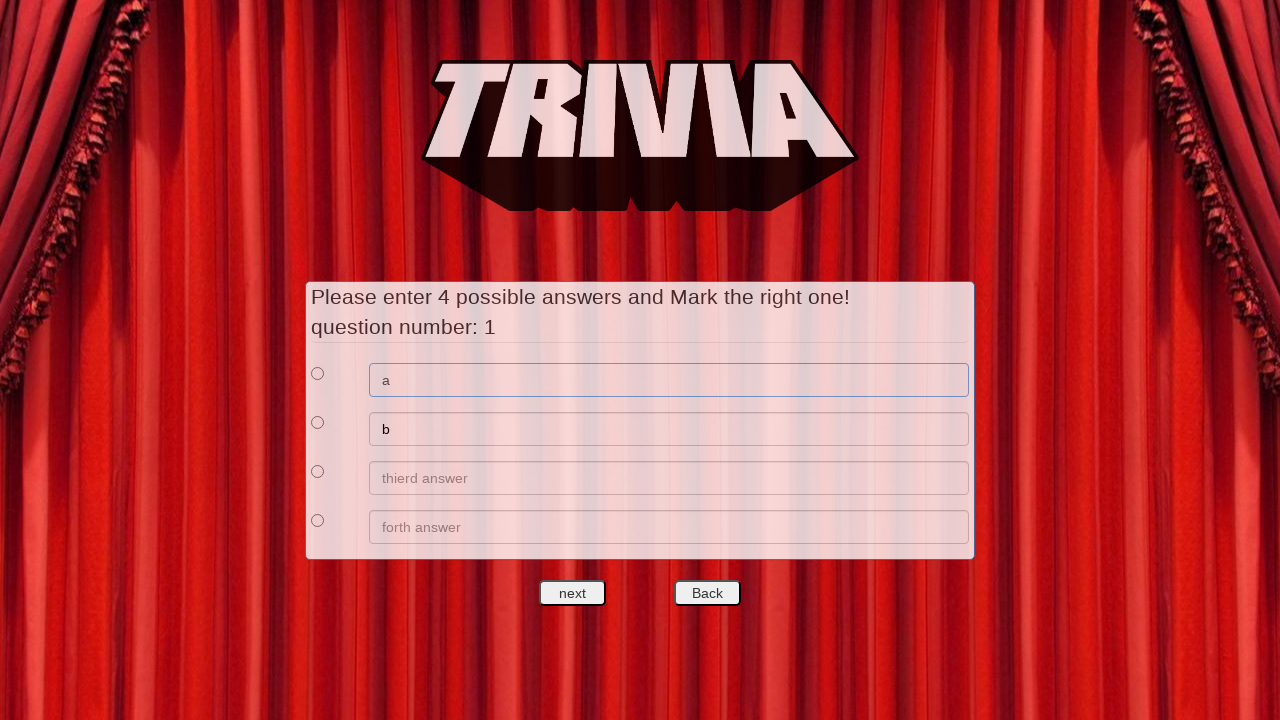

Filled in third answer option with 'c' on //*[@id='answers']/div[3]/div[2]/input
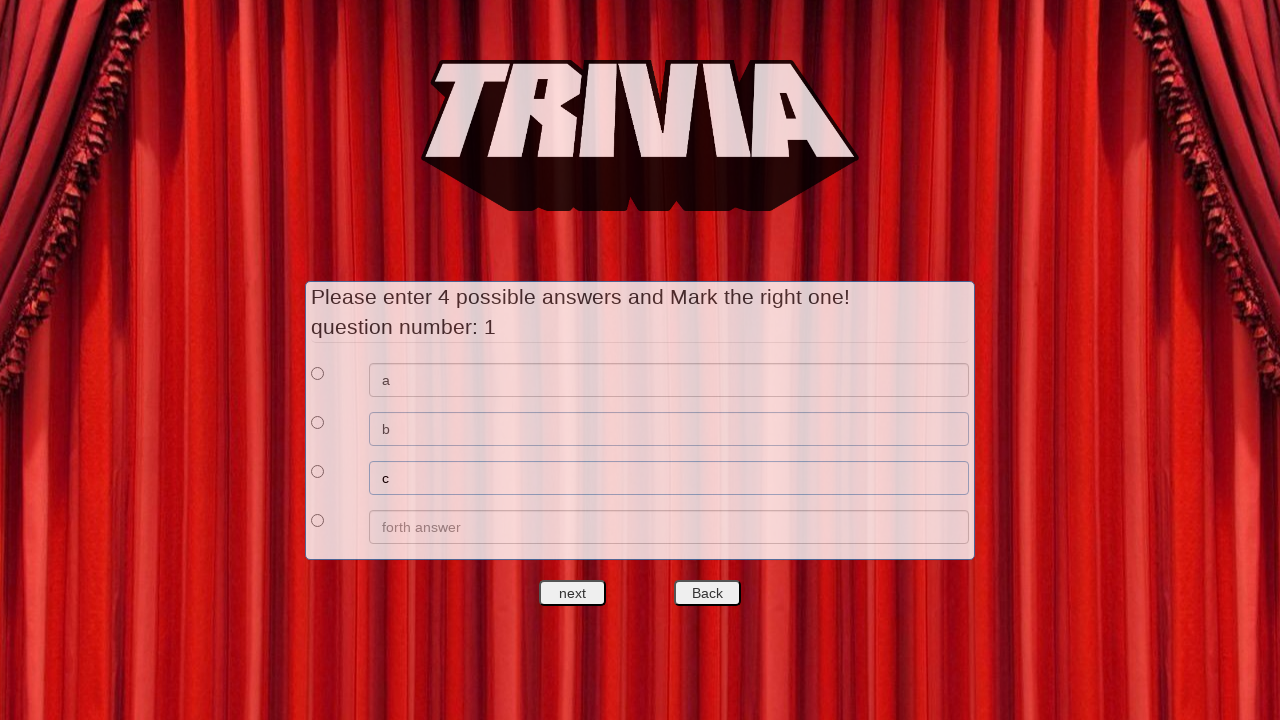

Filled in fourth answer option with 'd' on //*[@id='answers']/div[4]/div[2]/input
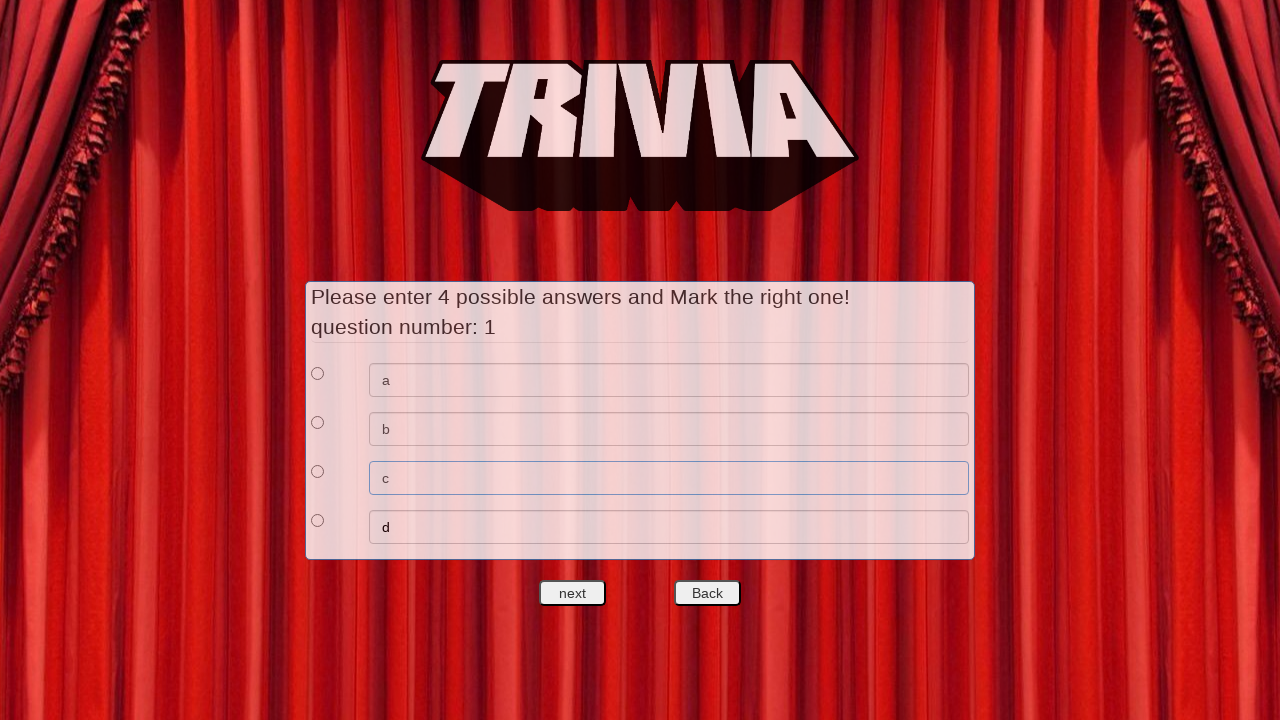

Selected first answer radio button at (318, 373) on xpath=//*[@id='answers']/div[1]/div[1]/input
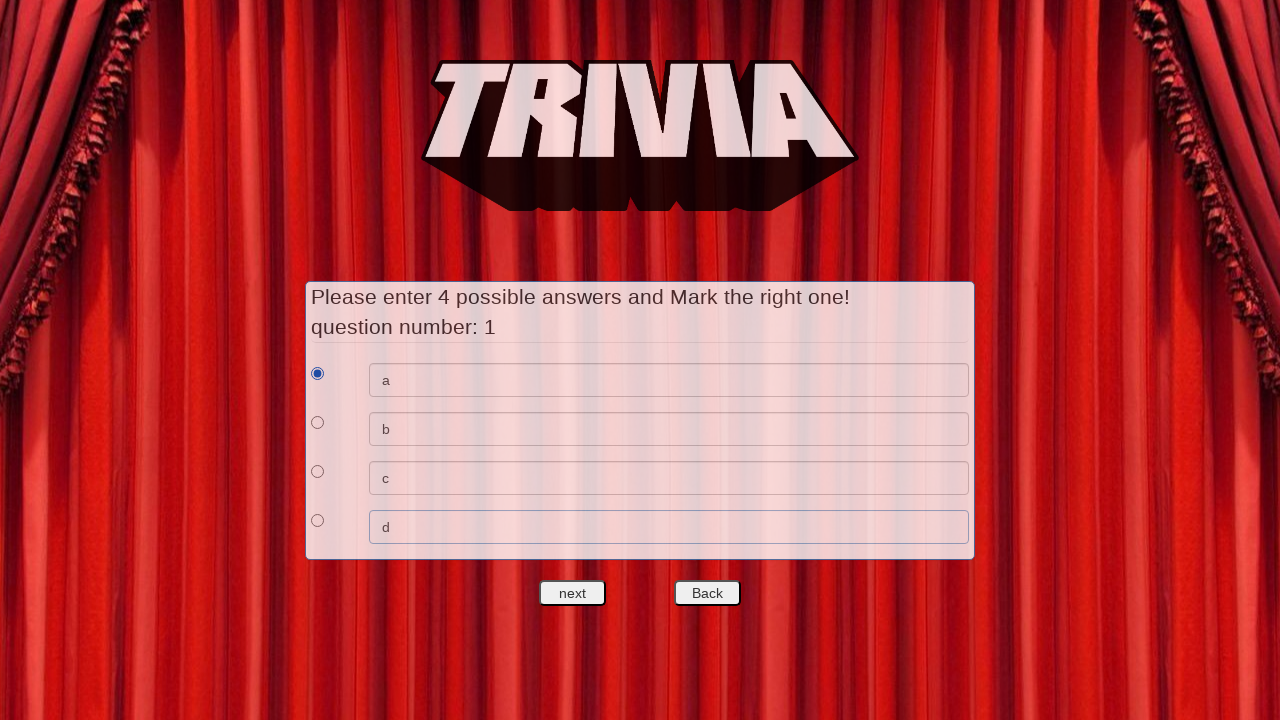

Clicked next button to proceed to question 2 at (573, 593) on #nextquest
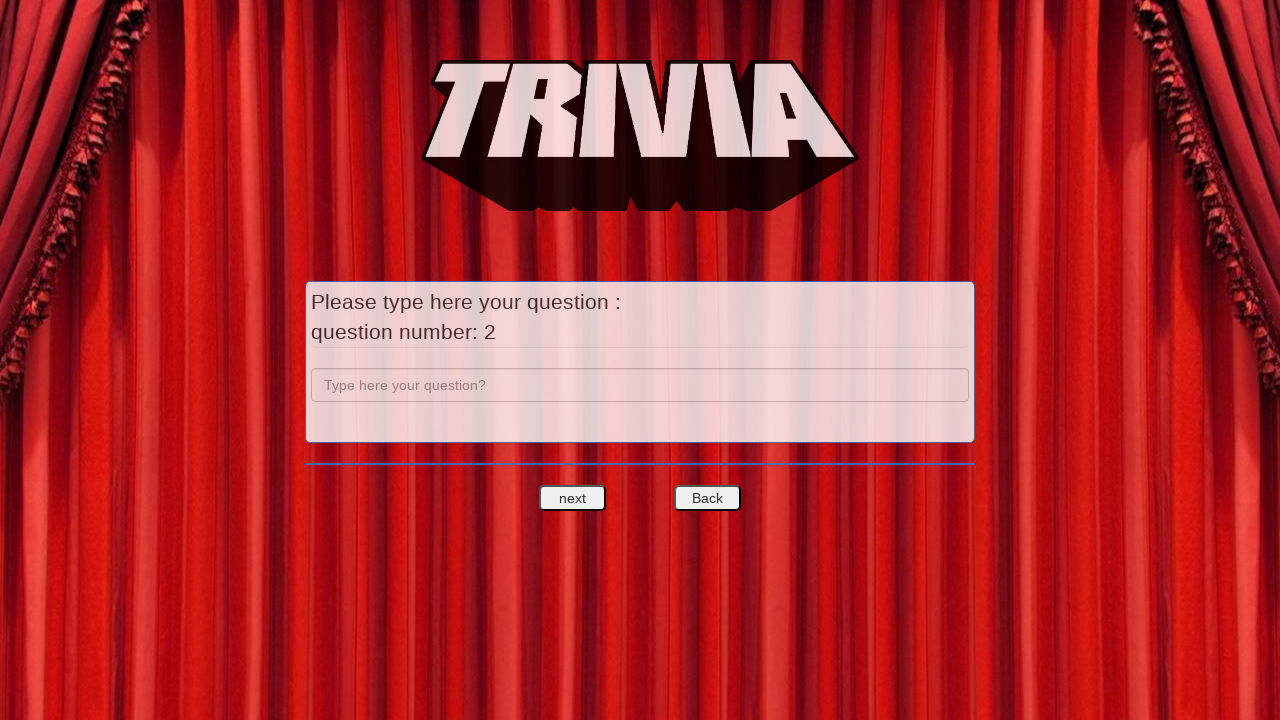

Clicked back button to return to question 1 at (707, 498) on #backquest
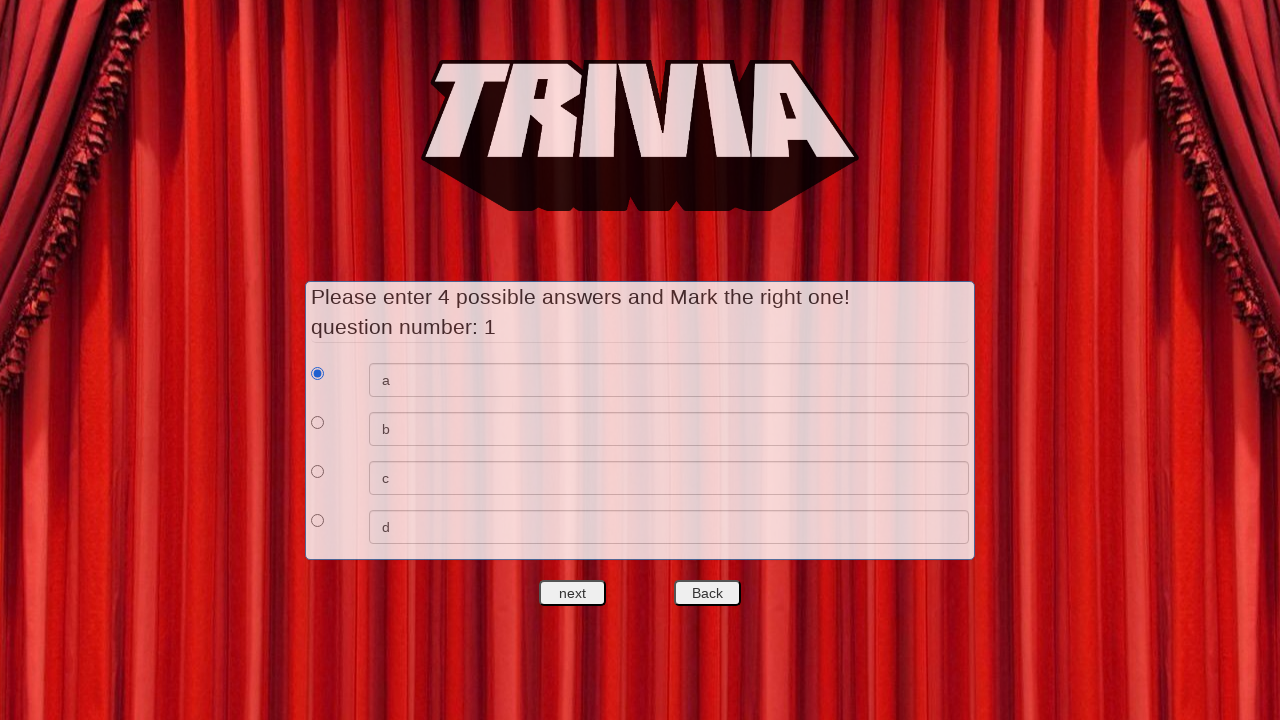

Verified that answers input is visible and enabled after returning from question 2
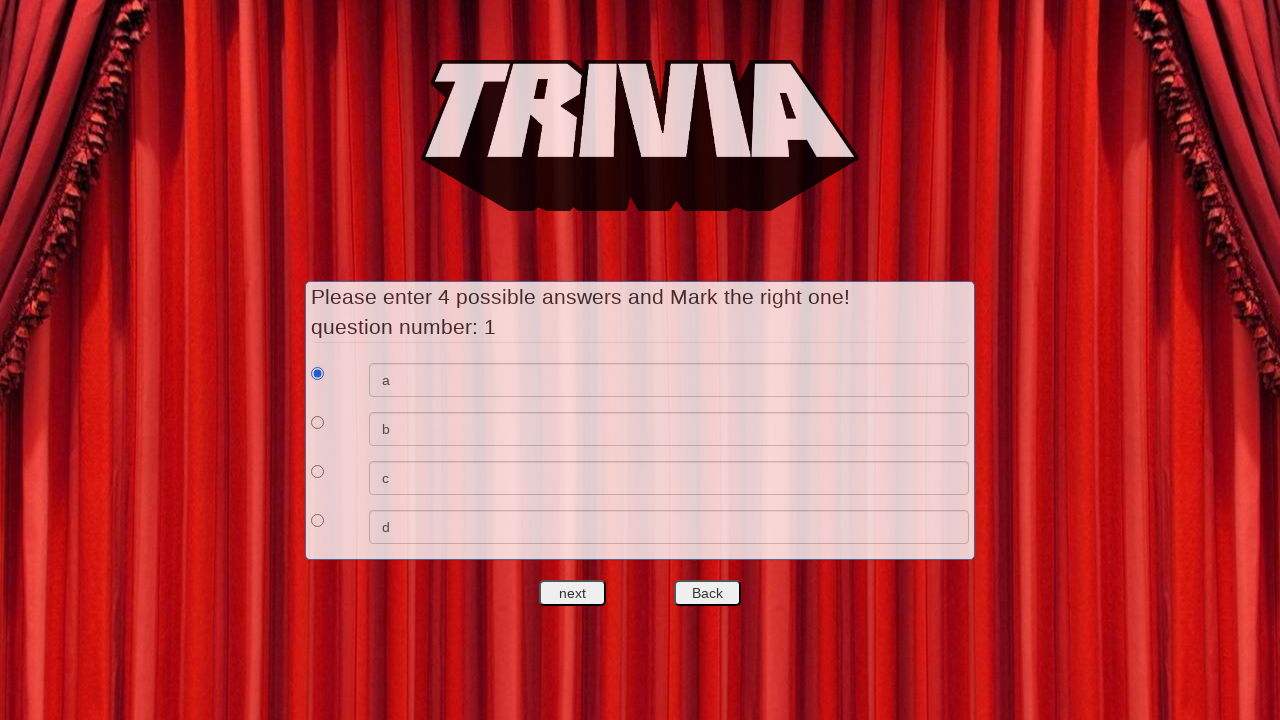

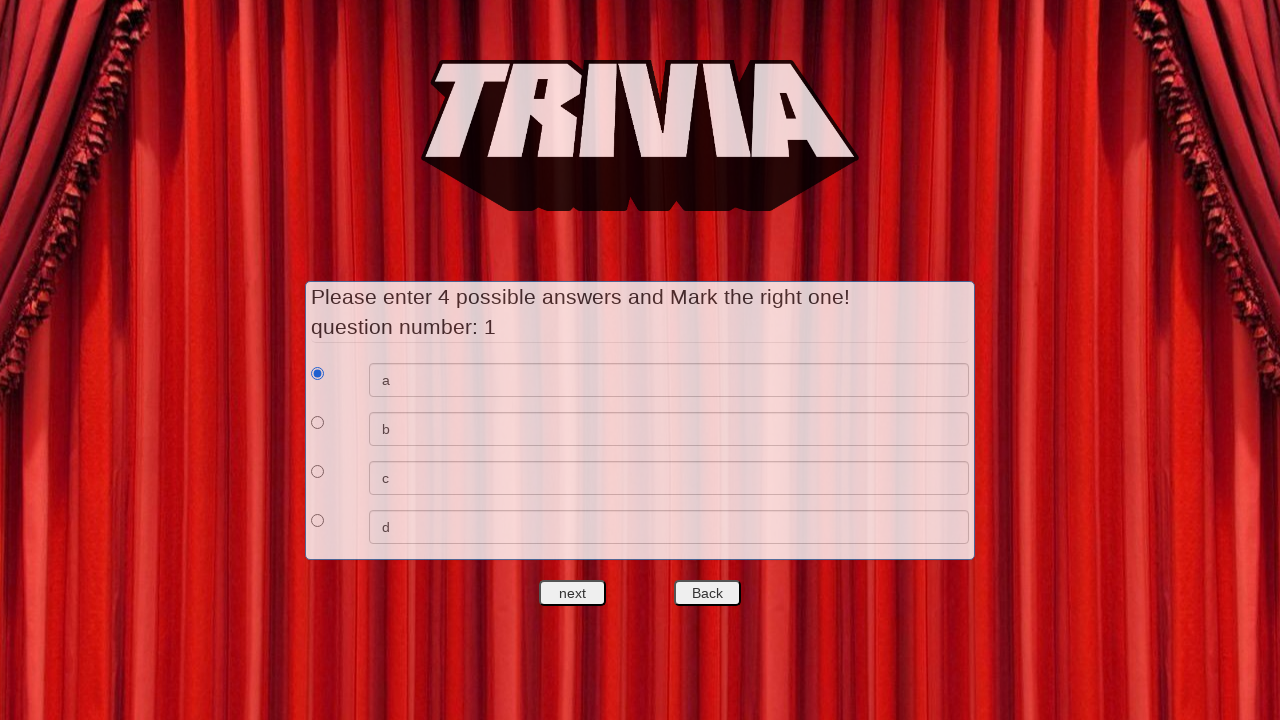